Navigates to a fund ranking page on East Money financial website and clicks on the hybrid fund type filter to display hybrid funds in the ranking table.

Starting URL: http://fund.eastmoney.com/data/fundranking.html

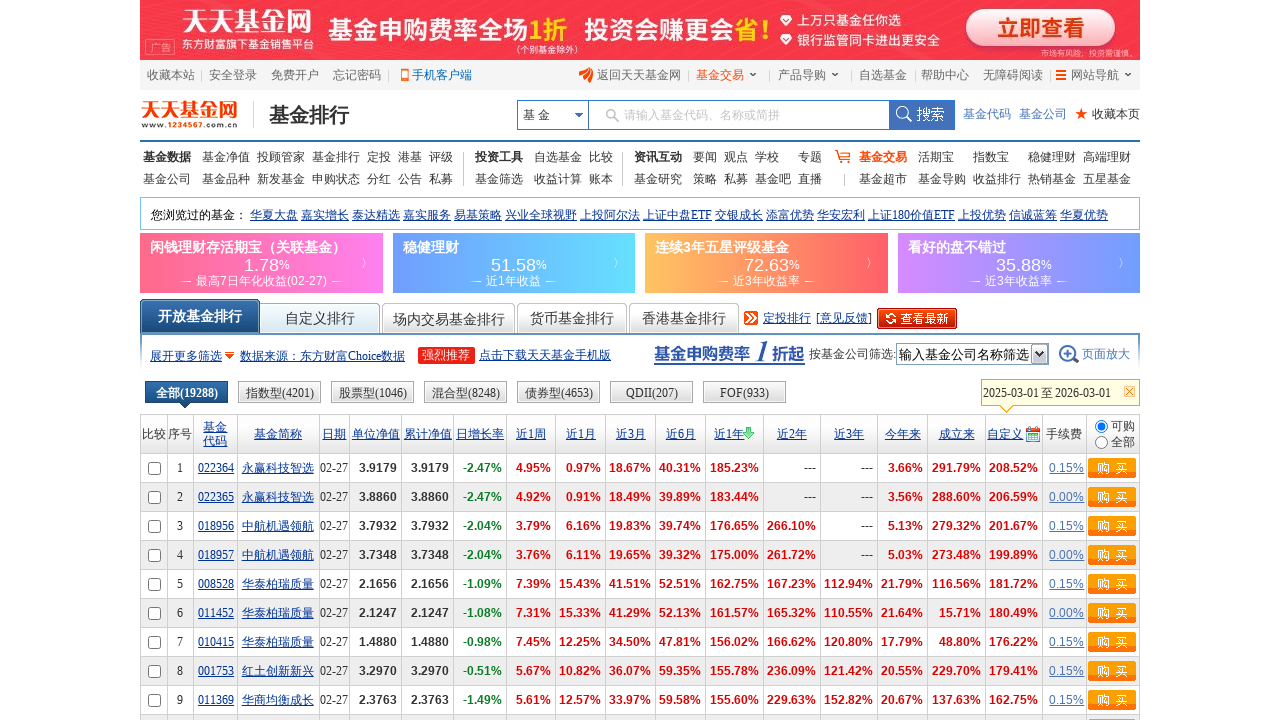

Navigated to East Money fund ranking page
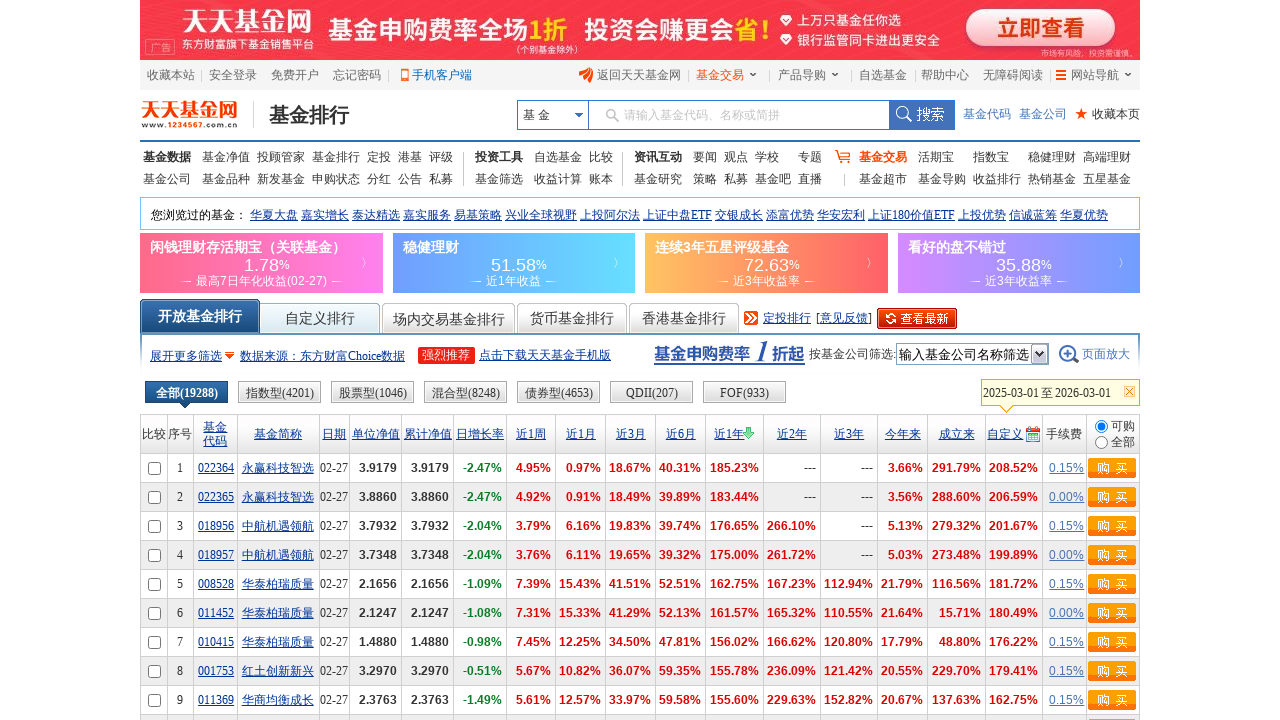

Clicked on hybrid fund type filter at (466, 394) on xpath=//div[@class="types"]/ul[@id="types"]/li[contains(text(),"混合")]
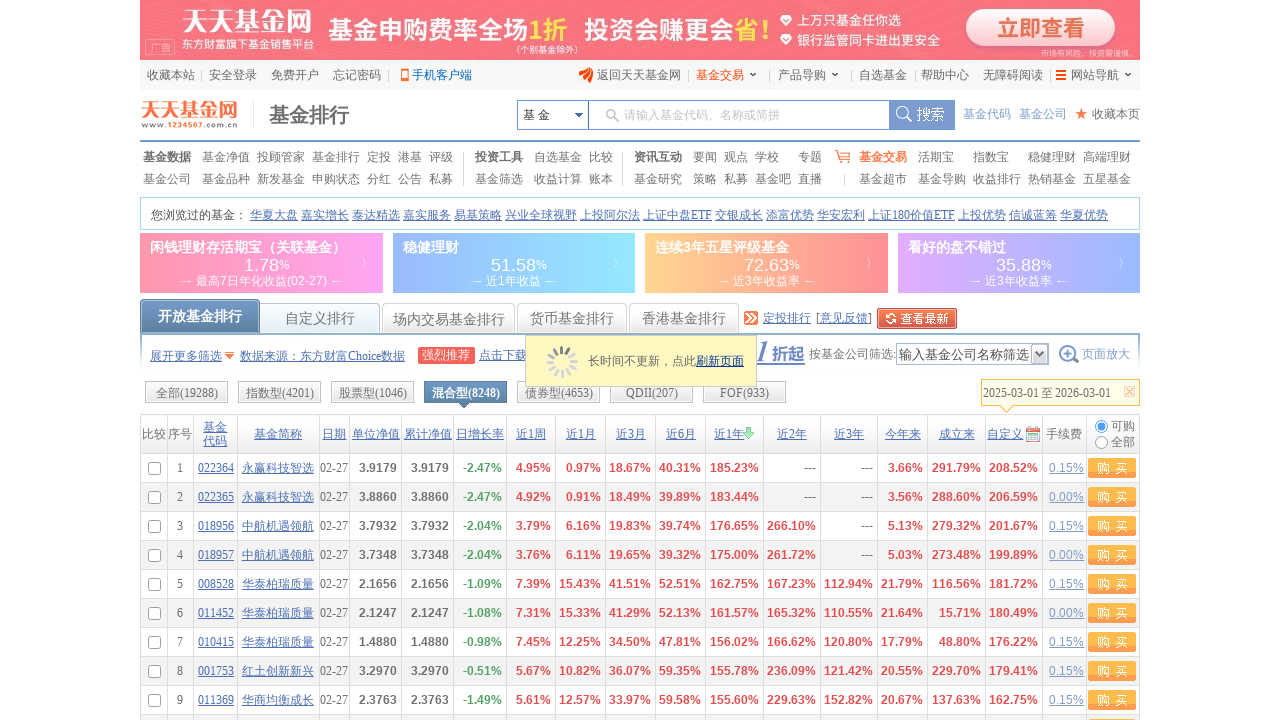

Fund ranking table updated with hybrid fund results
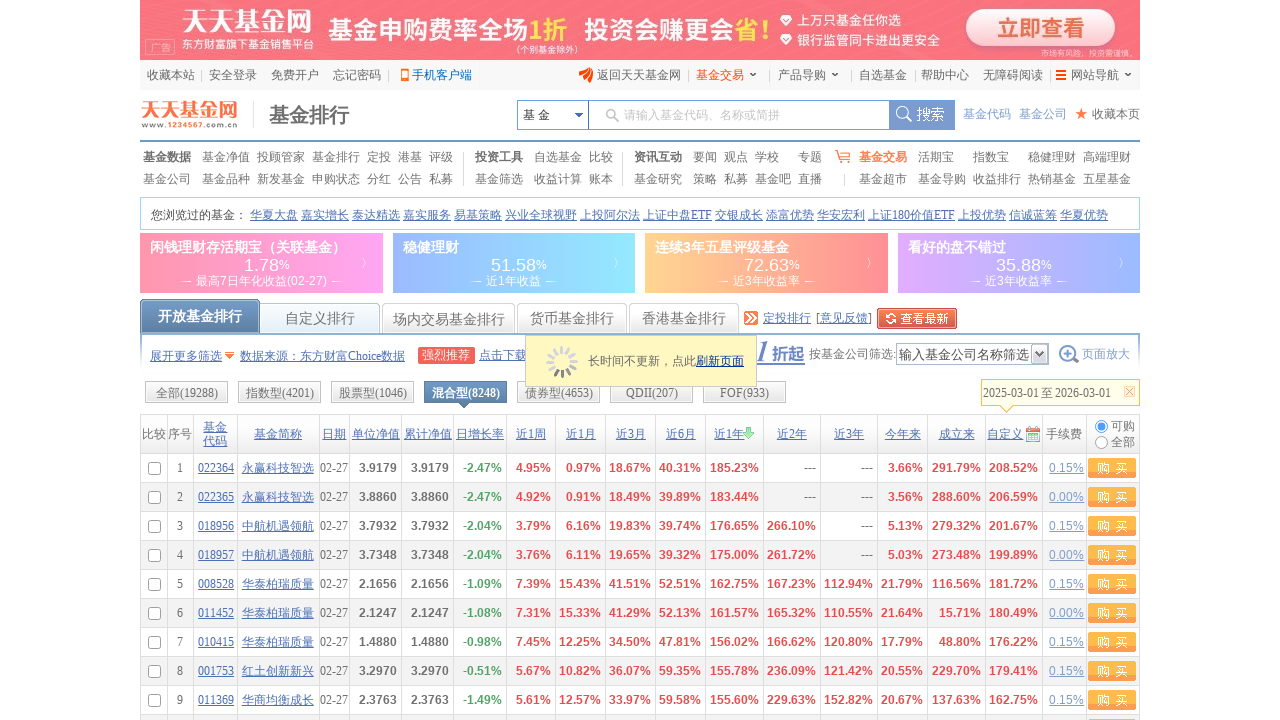

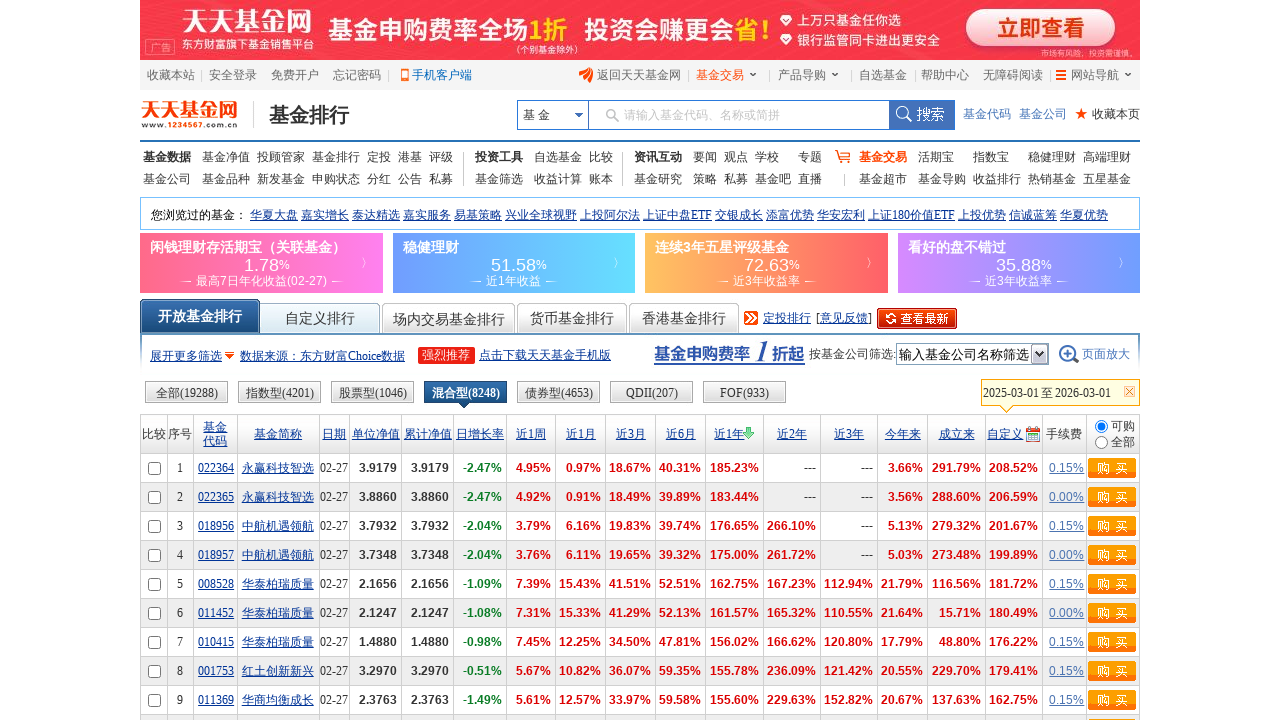